Tests the add/remove elements functionality by clicking the Add Element button, verifying the Delete button appears, and then clicking the Delete button to remove it

Starting URL: https://the-internet.herokuapp.com/add_remove_elements/

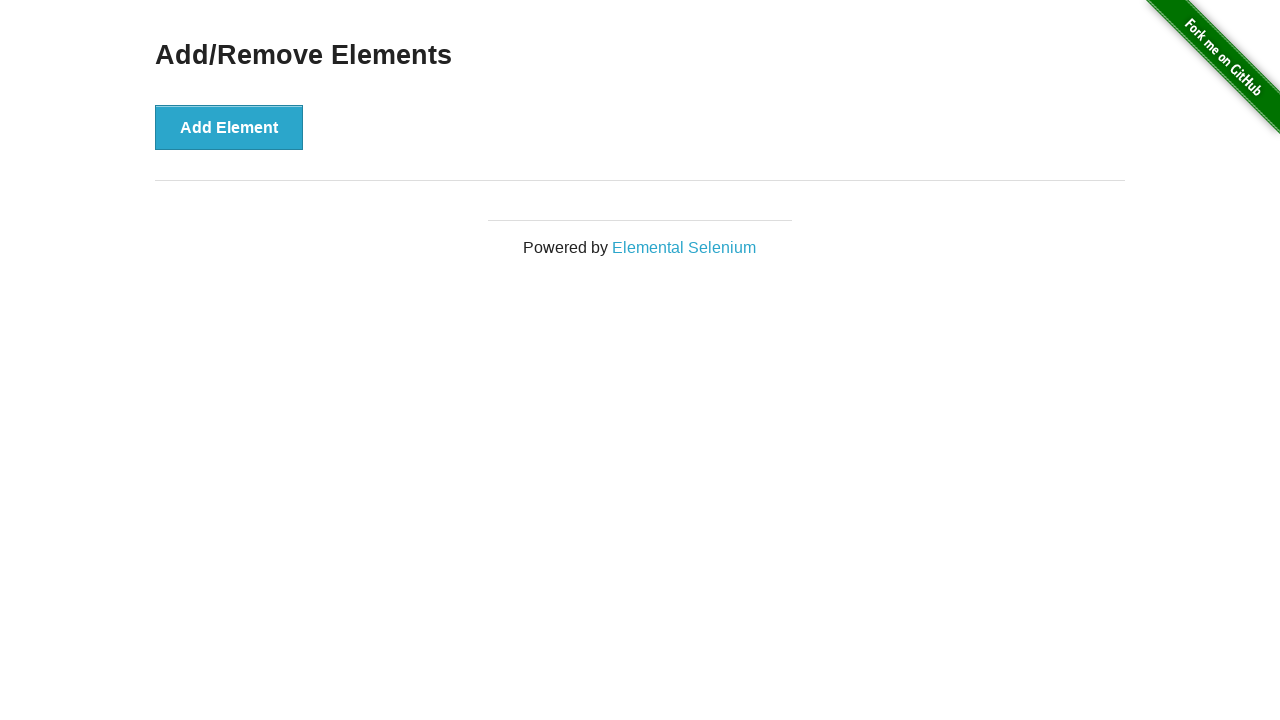

Clicked Add Element button at (229, 127) on button[onclick='addElement()']
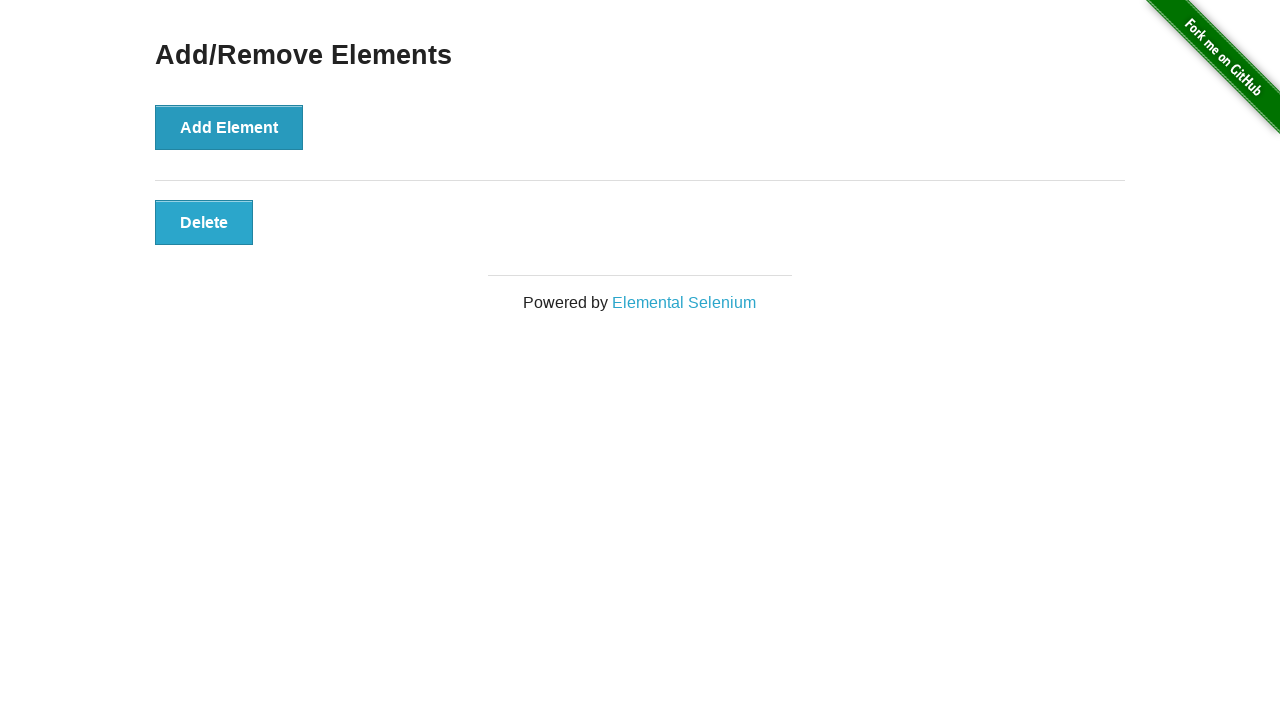

Delete button selector loaded
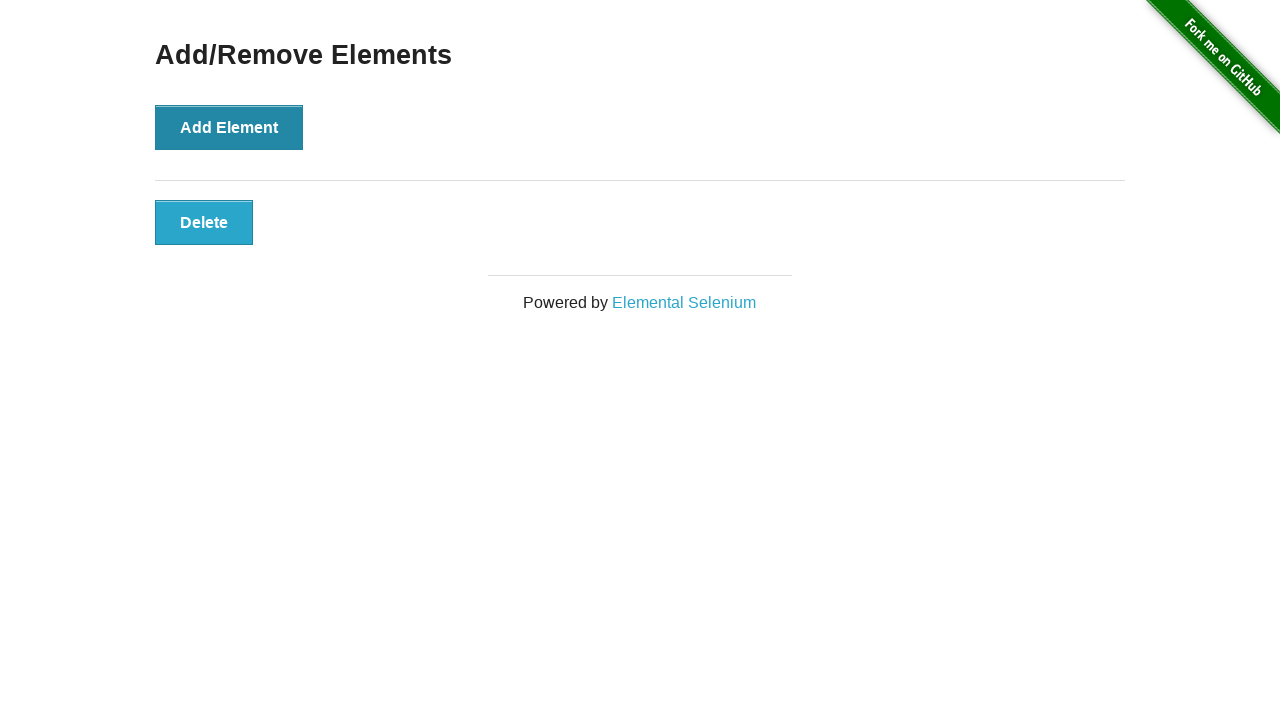

Located the Delete button element
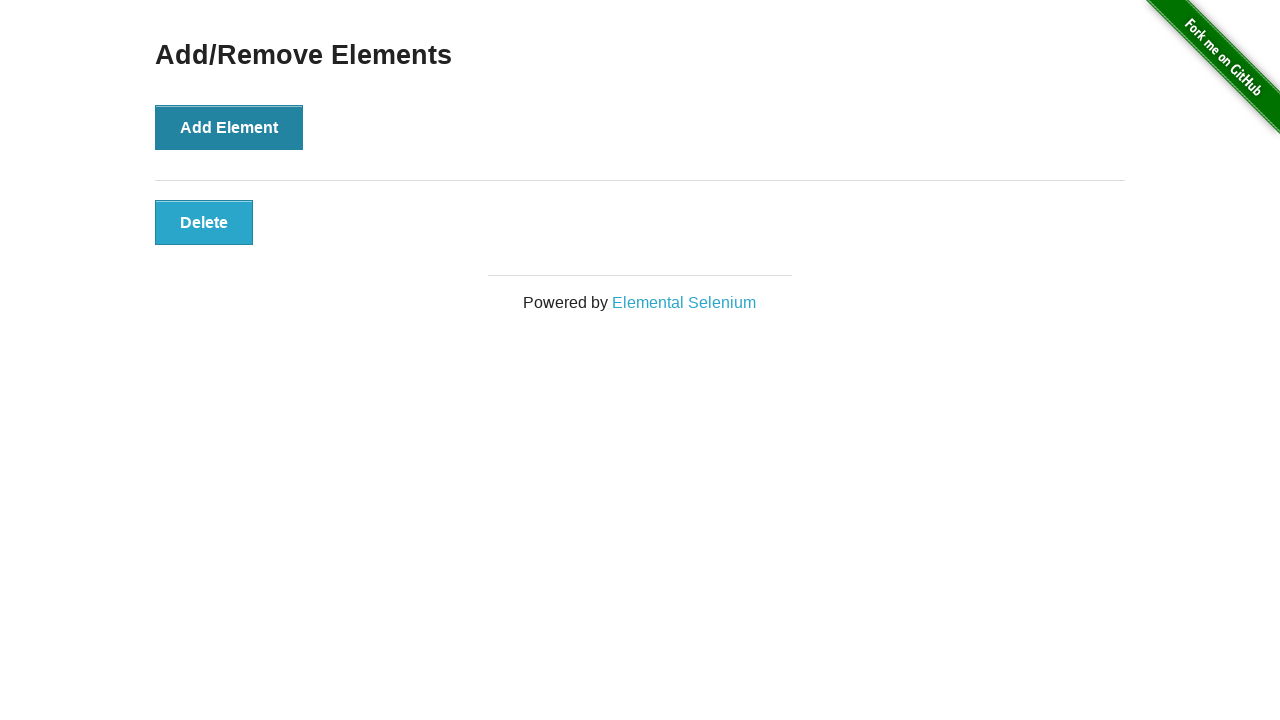

Verified Delete button is visible
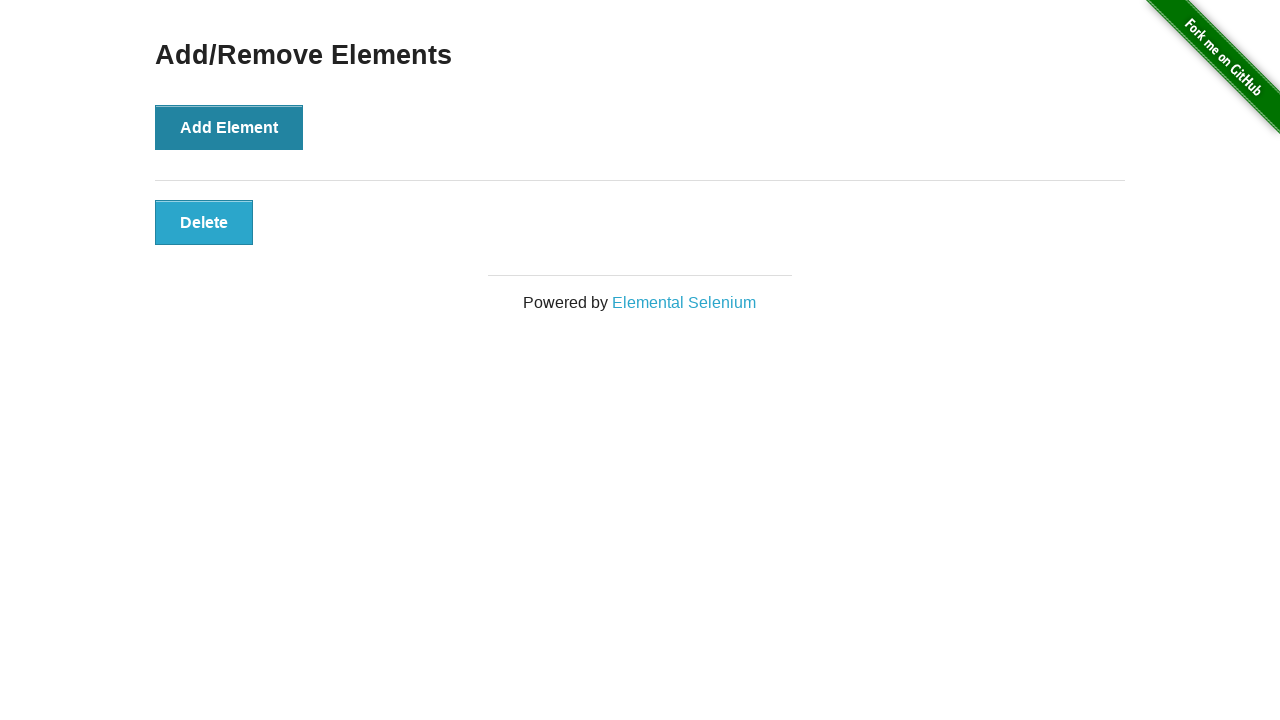

Clicked Delete button to remove the added element at (204, 222) on button.added-manually
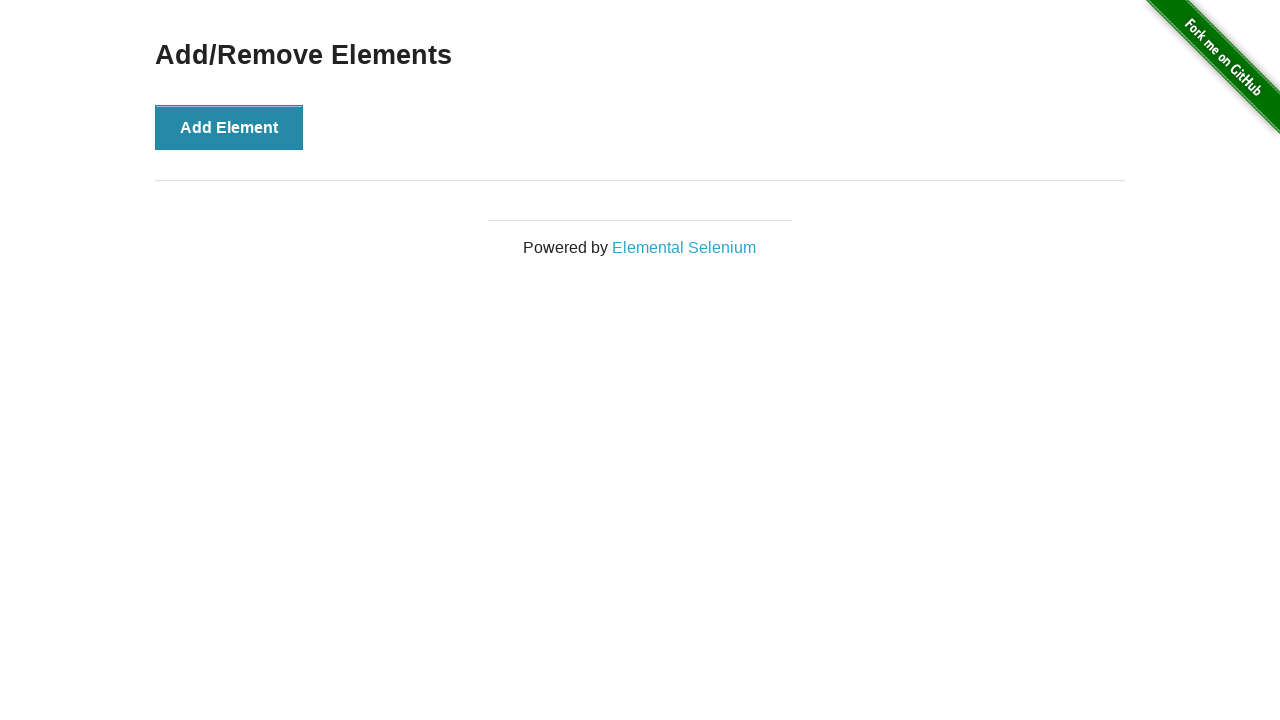

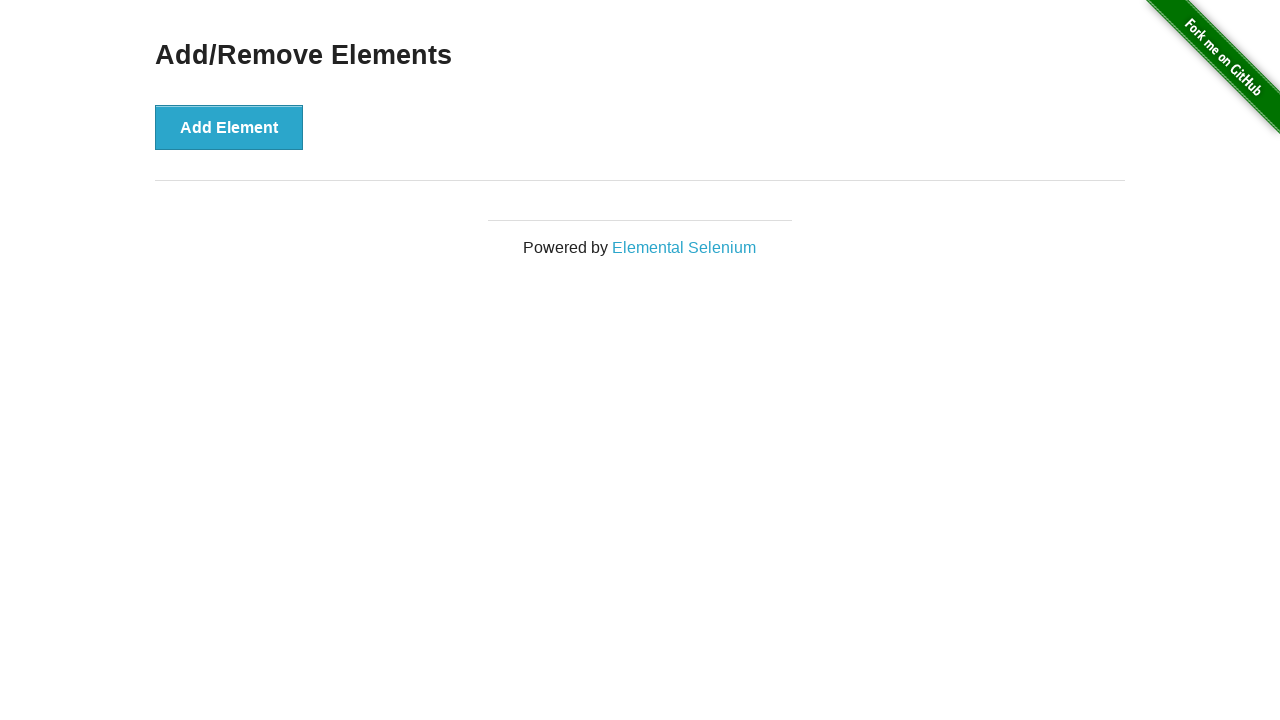